Tests autocomplete dropdown functionality by typing a partial country name and navigating through suggestions with arrow keys

Starting URL: https://www.rahulshettyacademy.com/AutomationPractice/

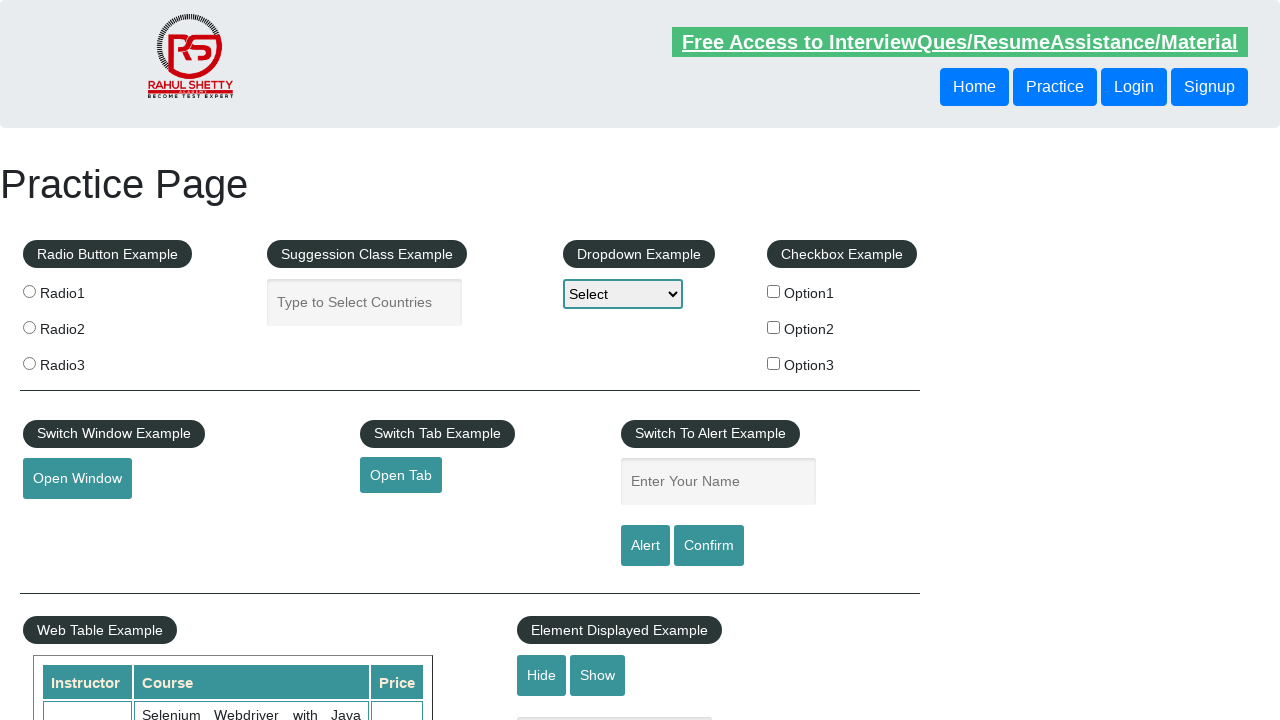

Typed 'Unit' in autocomplete field to search for partial country name on #autocomplete
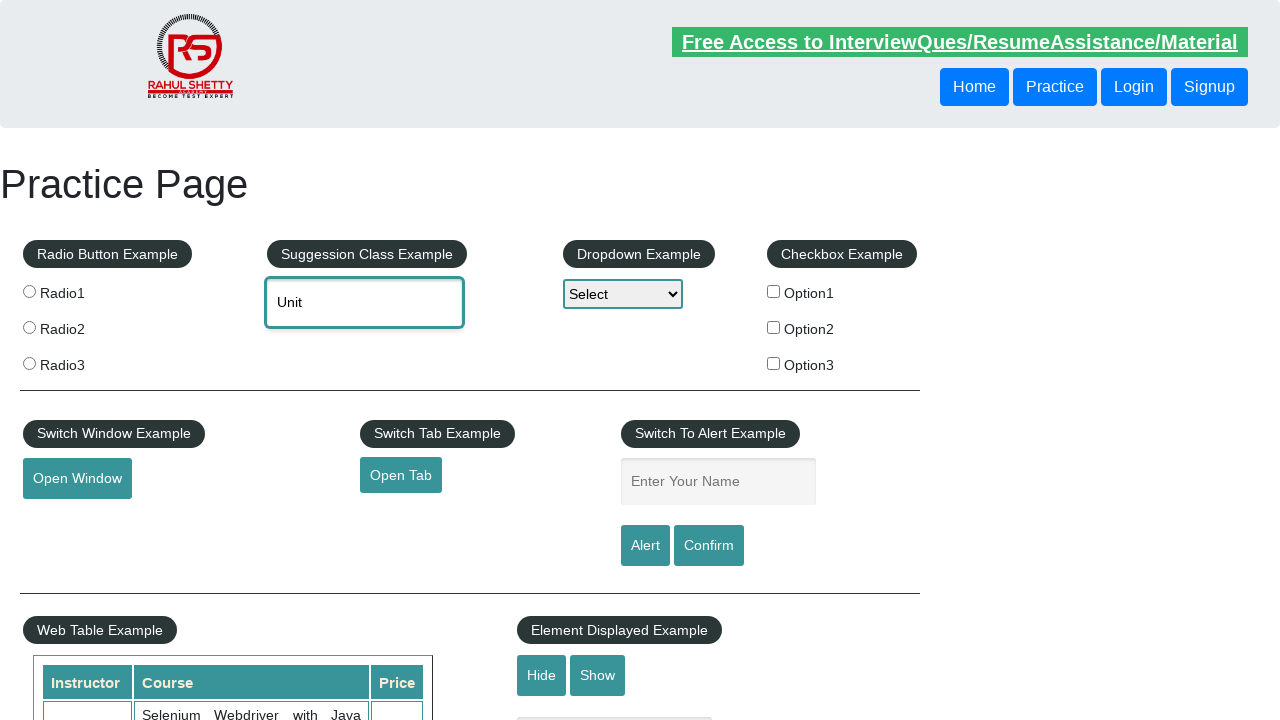

Autocomplete dropdown suggestions appeared
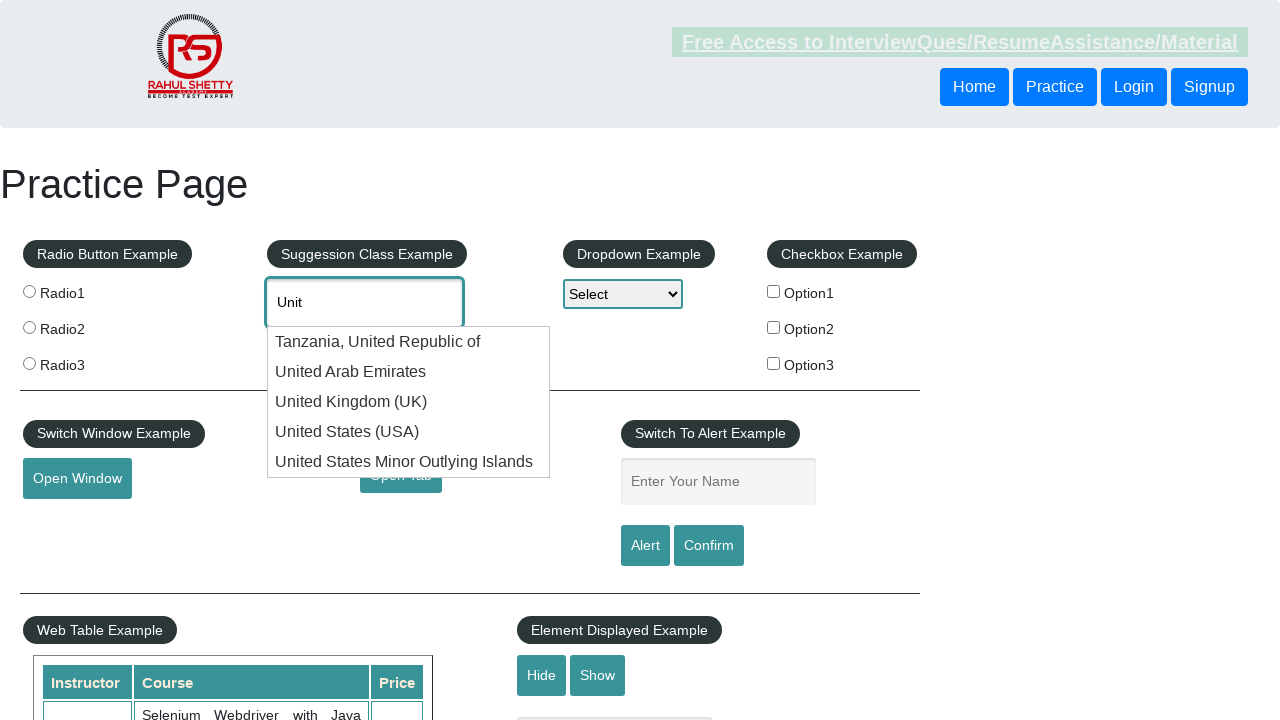

Pressed arrow down to navigate to first suggestion in dropdown on #autocomplete
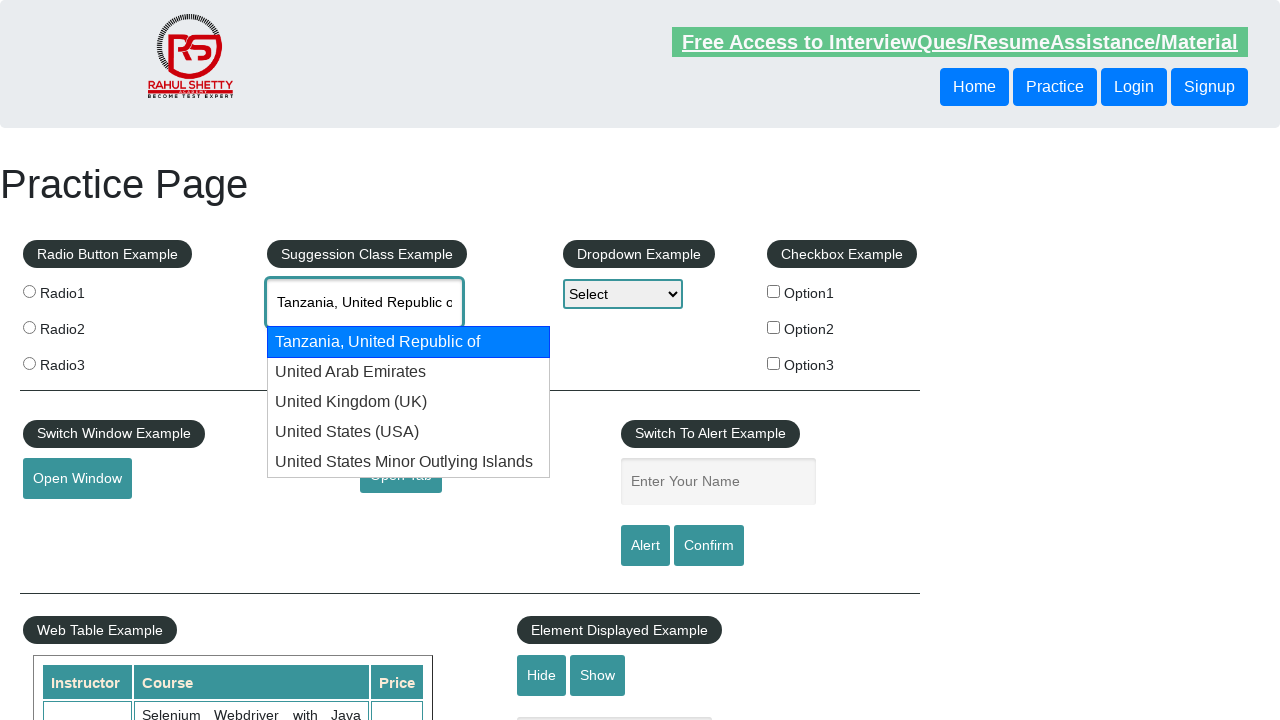

Pressed Enter to select the highlighted suggestion on #autocomplete
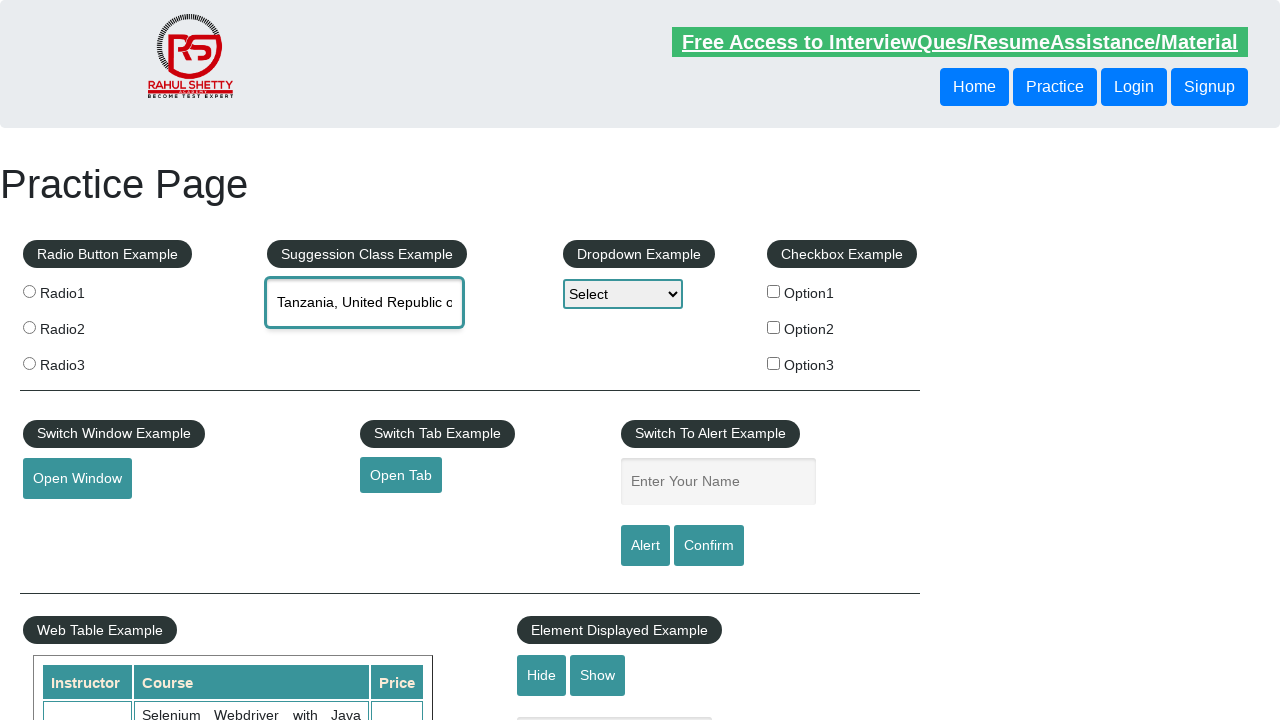

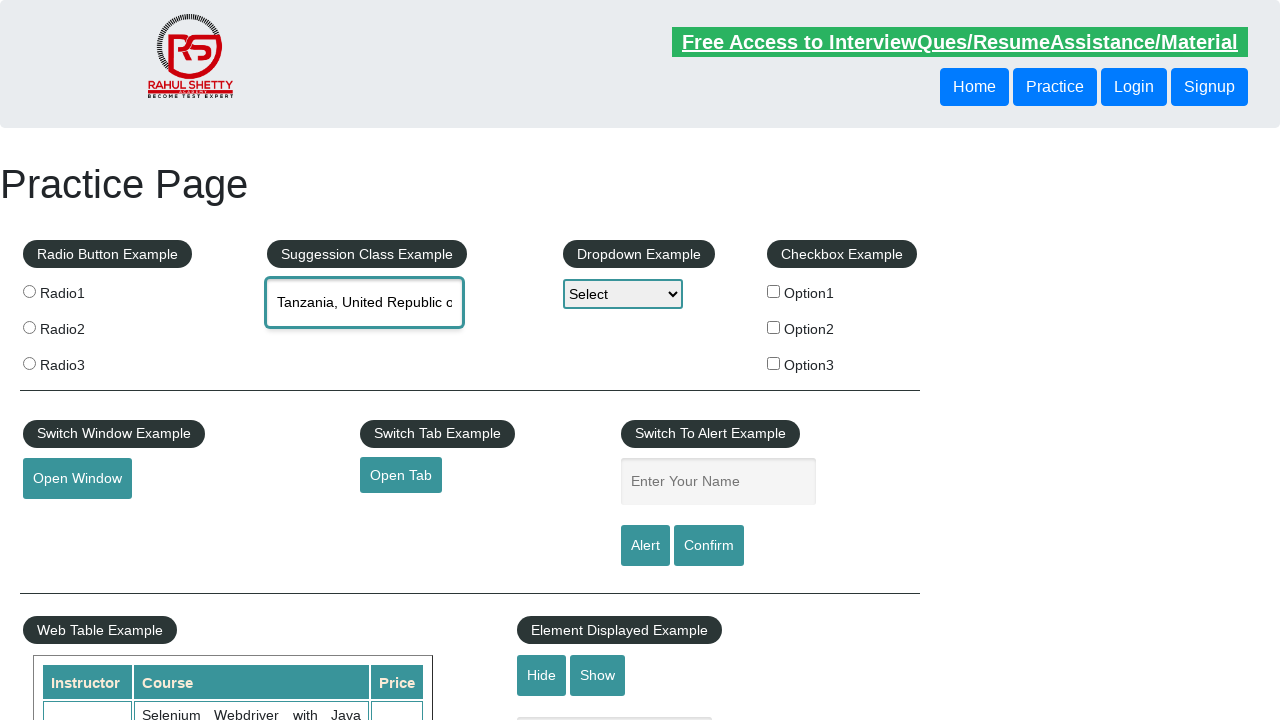